Tests form validation by filling out a data types form with some fields left empty (zip code, email, phone), submitting it, and verifying that the empty fields display validation error styling.

Starting URL: https://bonigarcia.dev/selenium-webdriver-java/data-types.html

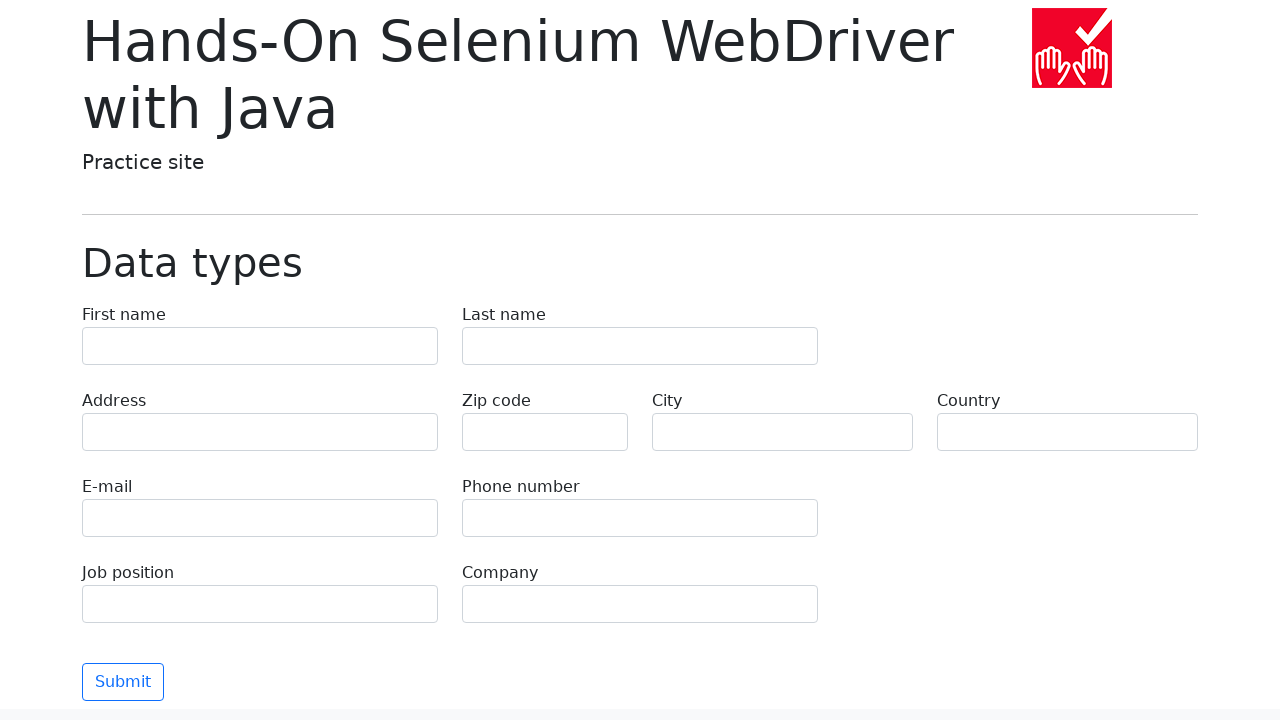

Filled first name field with 'Иван' on input[name='first-name']
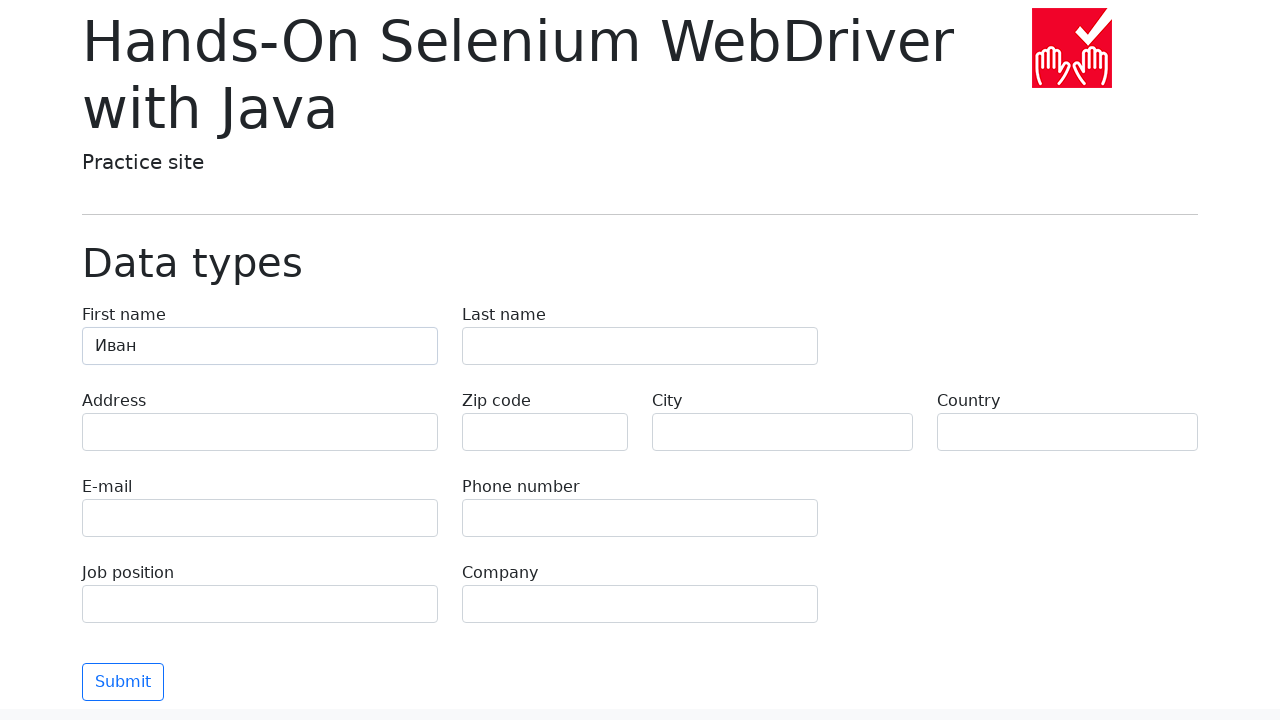

Filled last name field with 'Петров' on input[name='last-name']
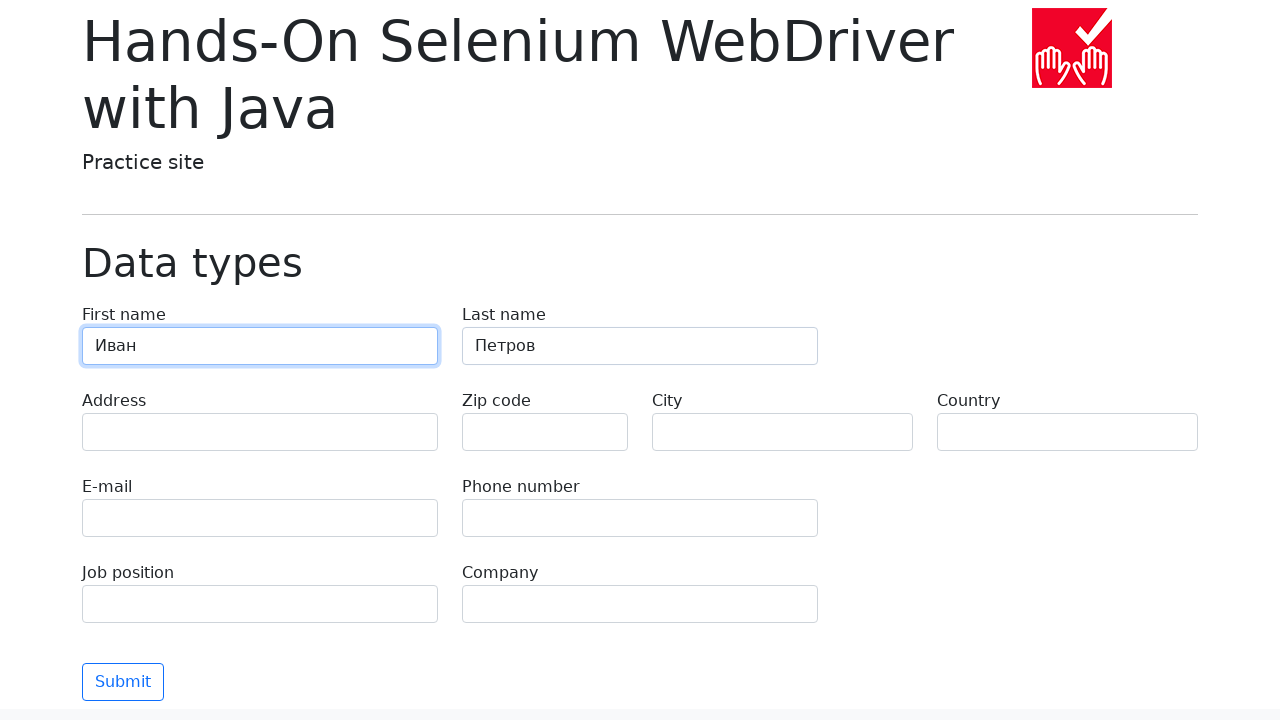

Filled address field with 'Ленина, 55-3' on input[name='address']
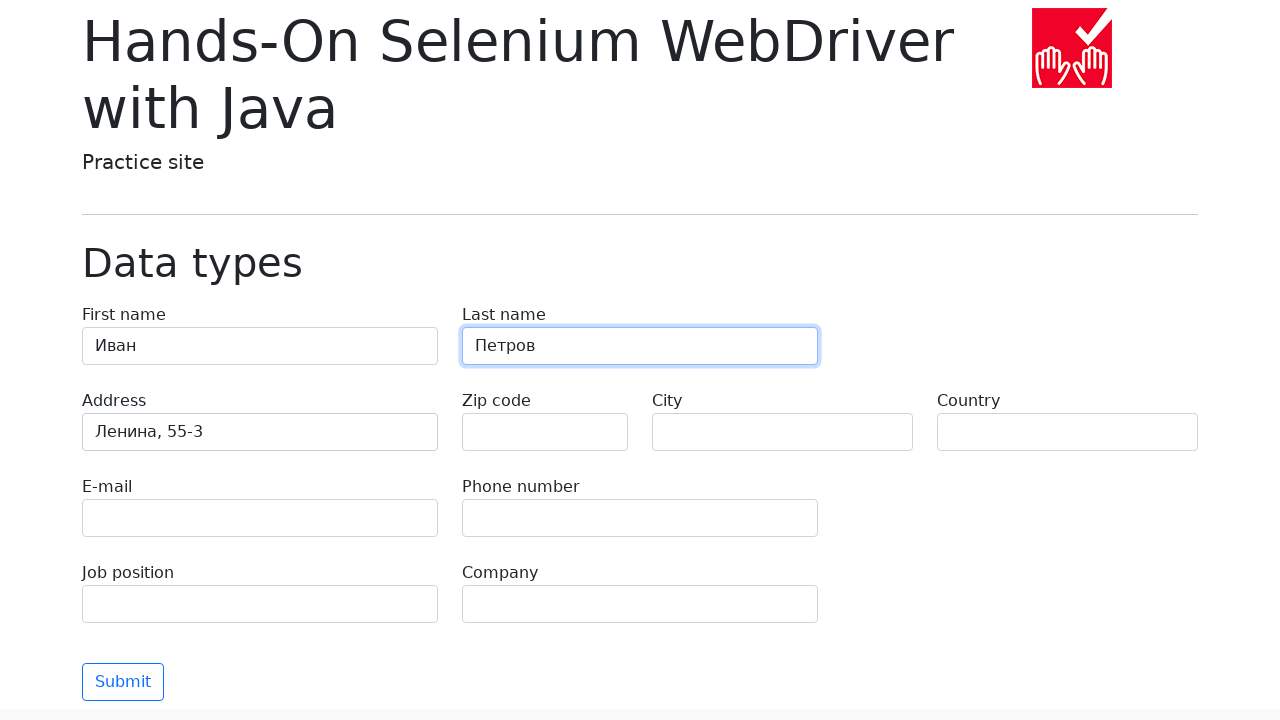

Filled city field with 'Москва' on input[name='city']
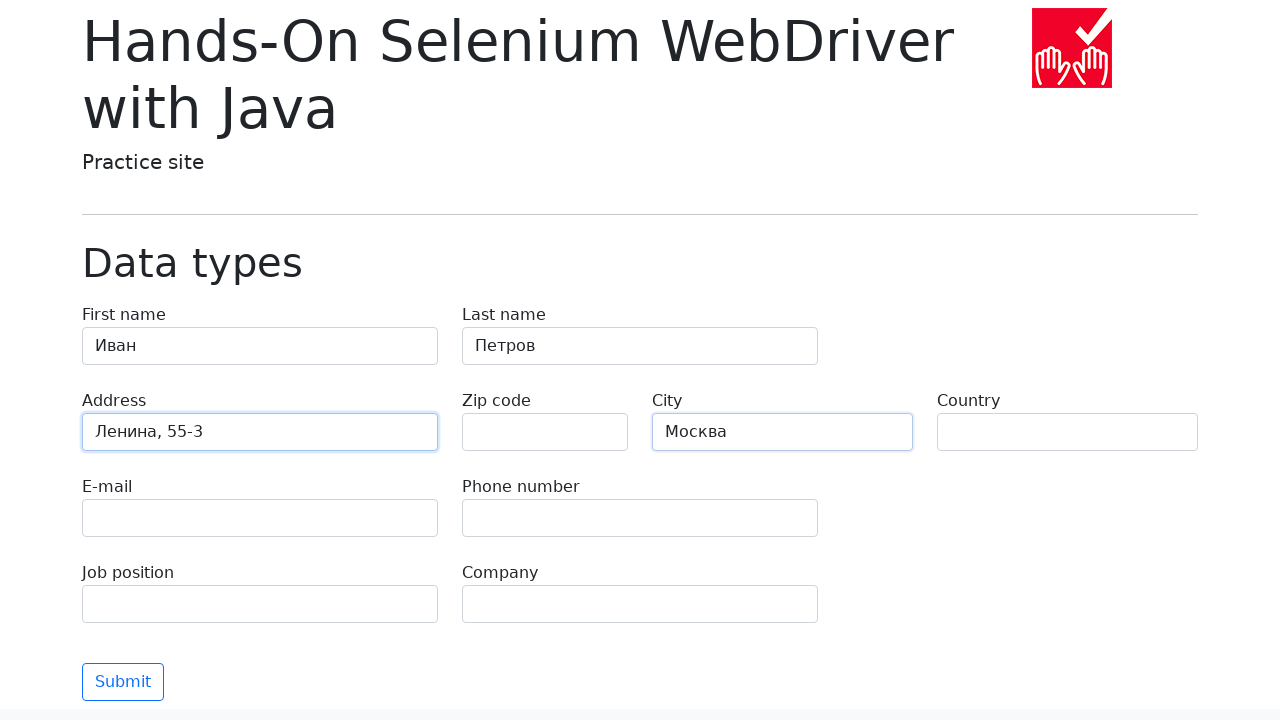

Filled country field with 'Россия' on input[name='country']
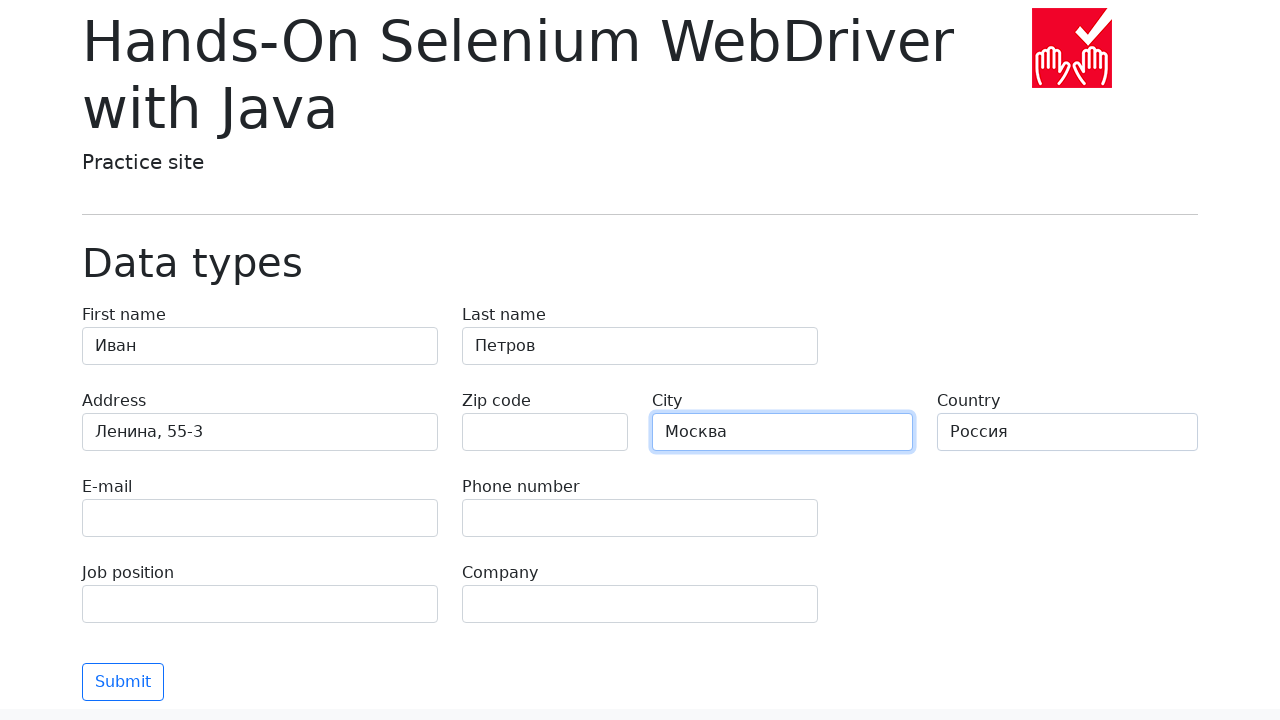

Filled job position field with 'QA' on input[name='job-position']
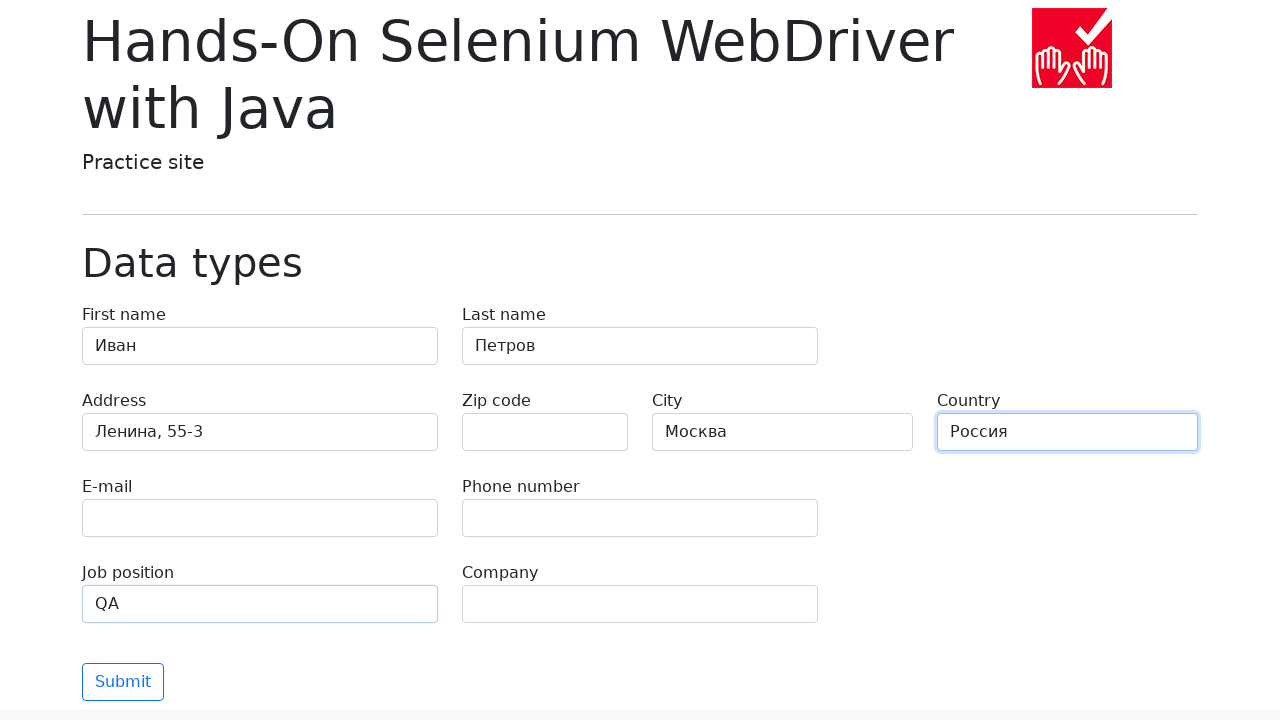

Filled company field with 'Merion' on input[name='company']
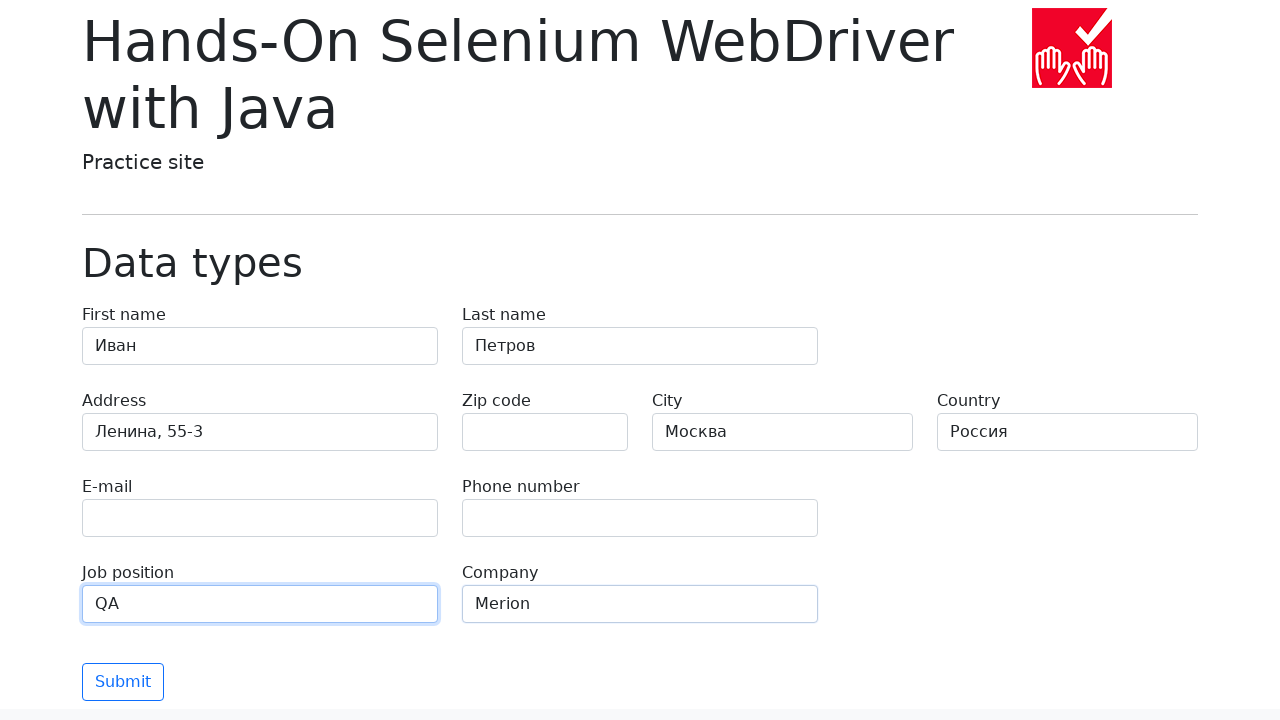

Clicked submit button to submit form with empty required fields at (123, 682) on .btn-outline-primary
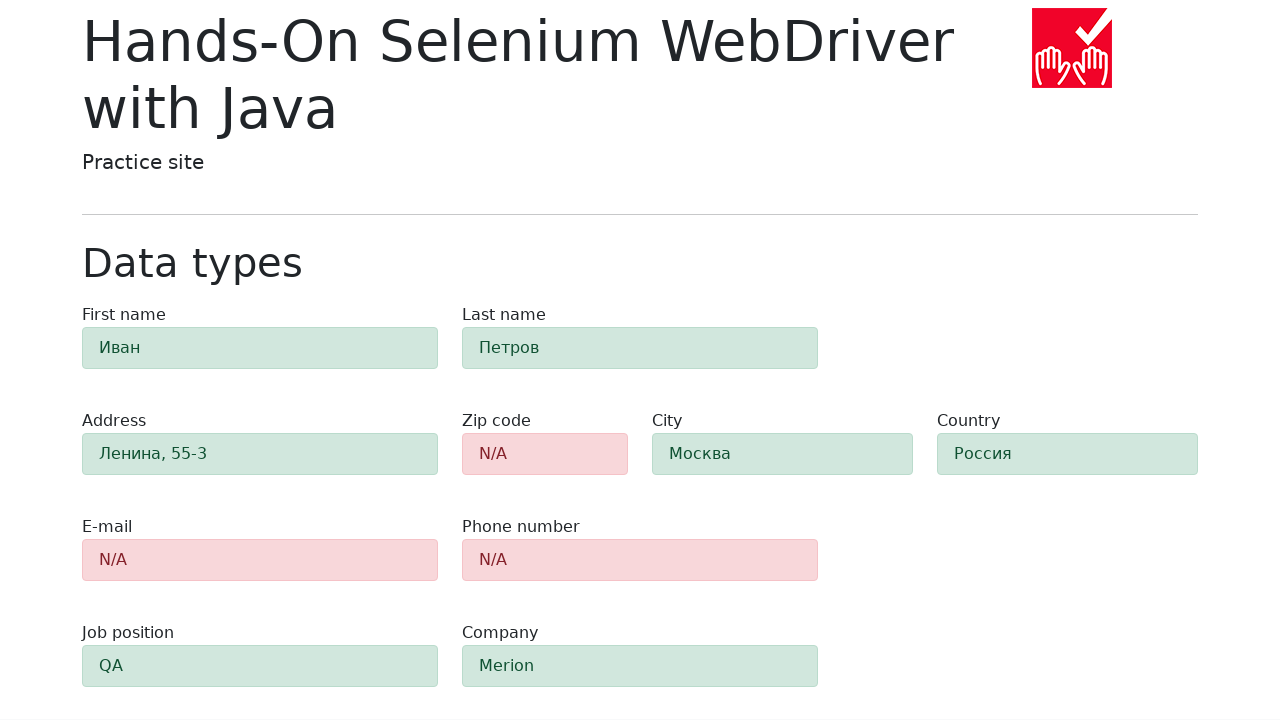

Zip code validation error element appeared
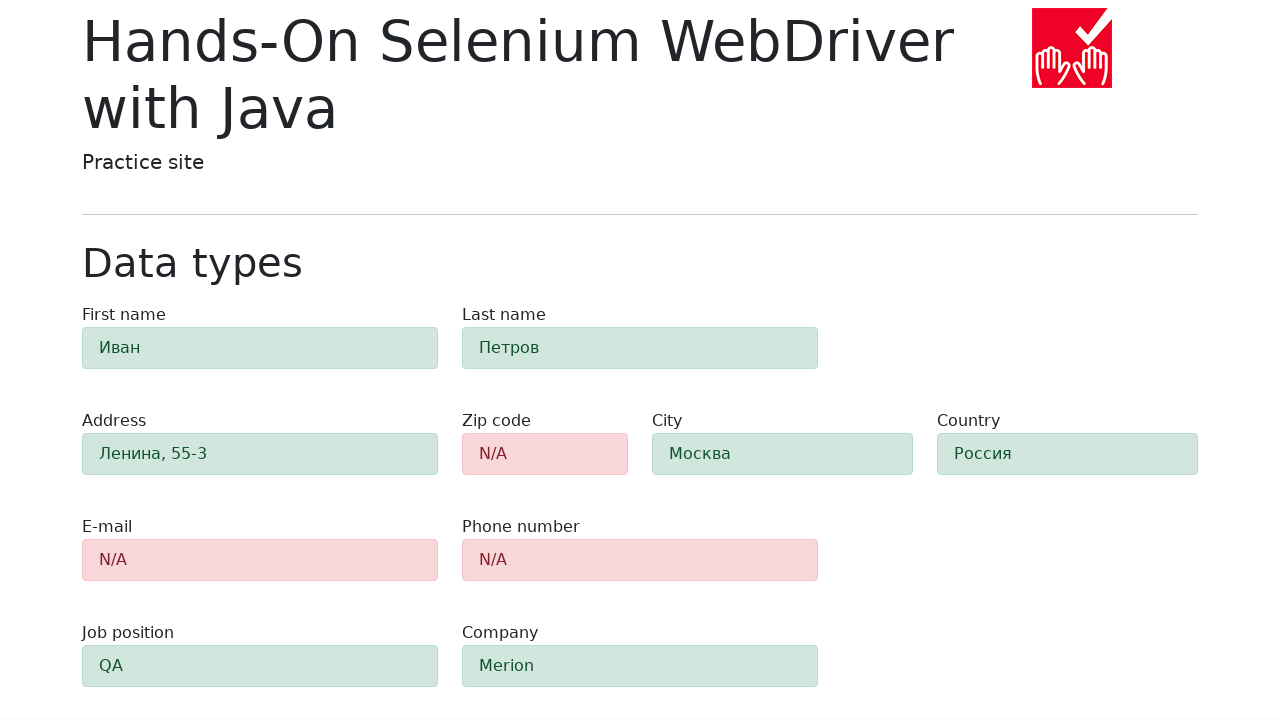

Email validation error element appeared
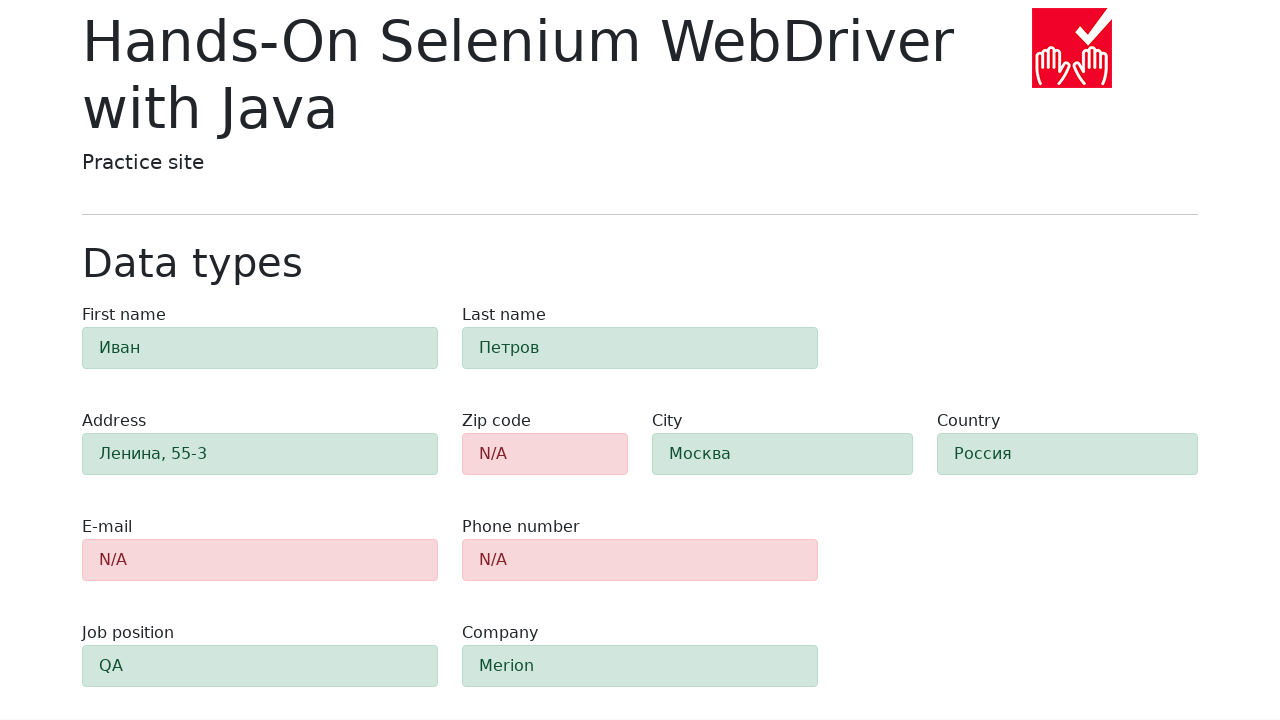

Phone validation error element appeared
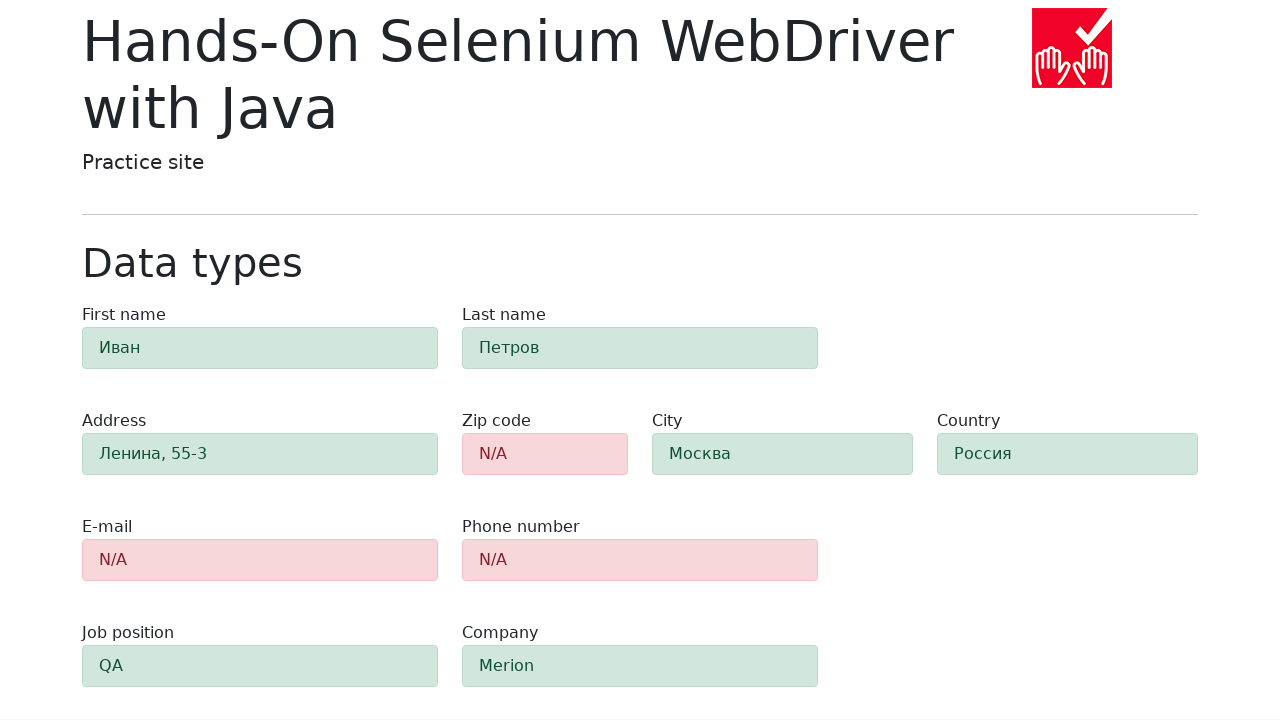

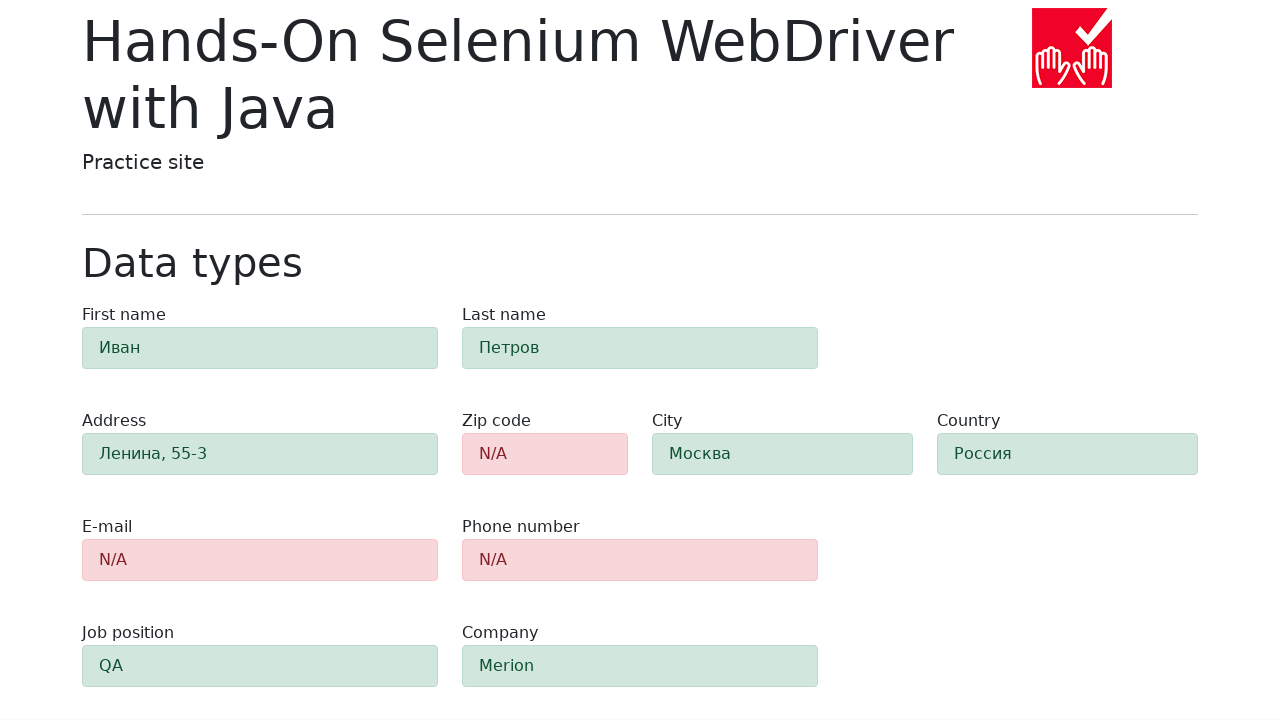